Tests file download functionality by clicking a download button and waiting for the download event to trigger

Starting URL: https://commitquality.com/practice-file-download

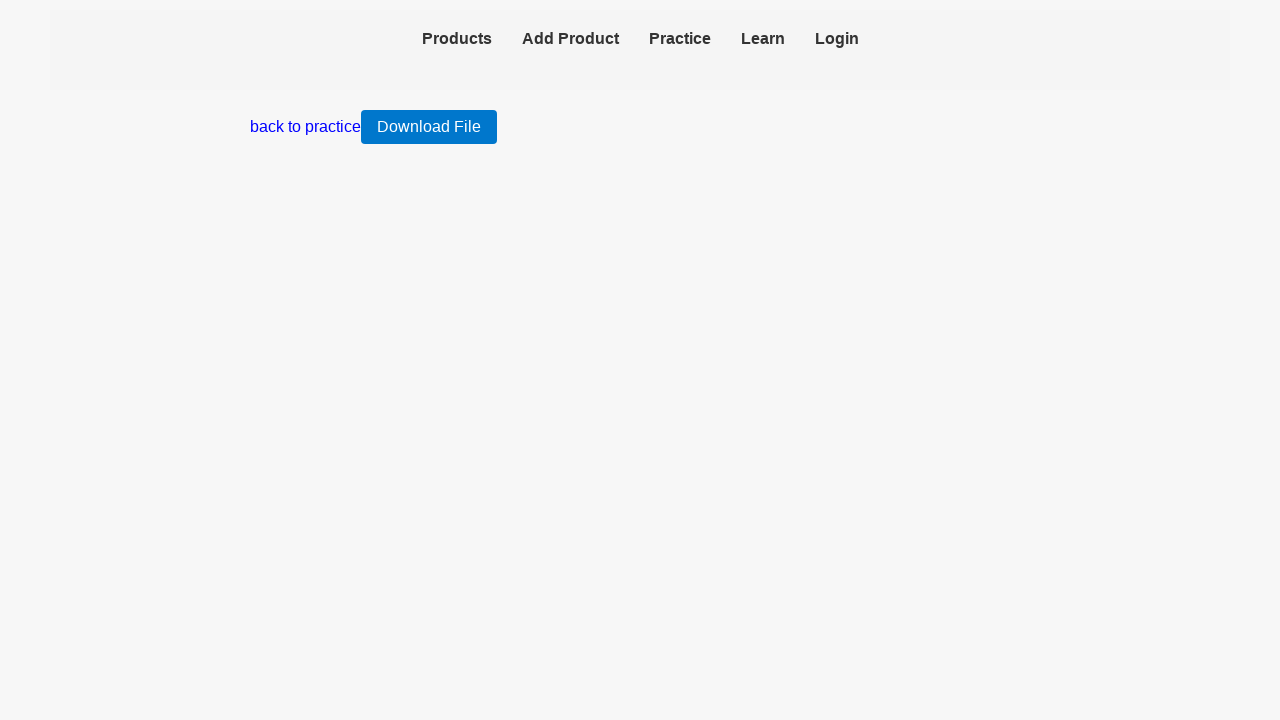

Clicked 'Download File' button and download event triggered at (429, 127) on internal:role=button[name="Download File"i]
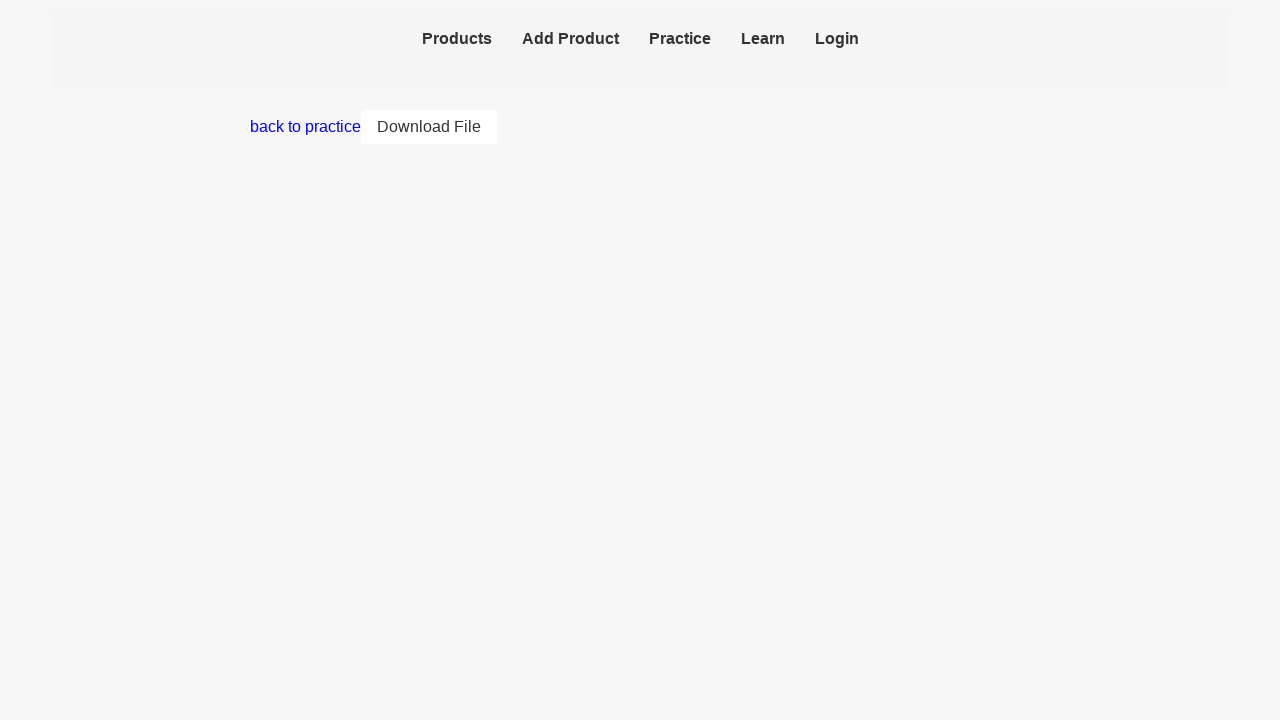

Download object retrieved successfully
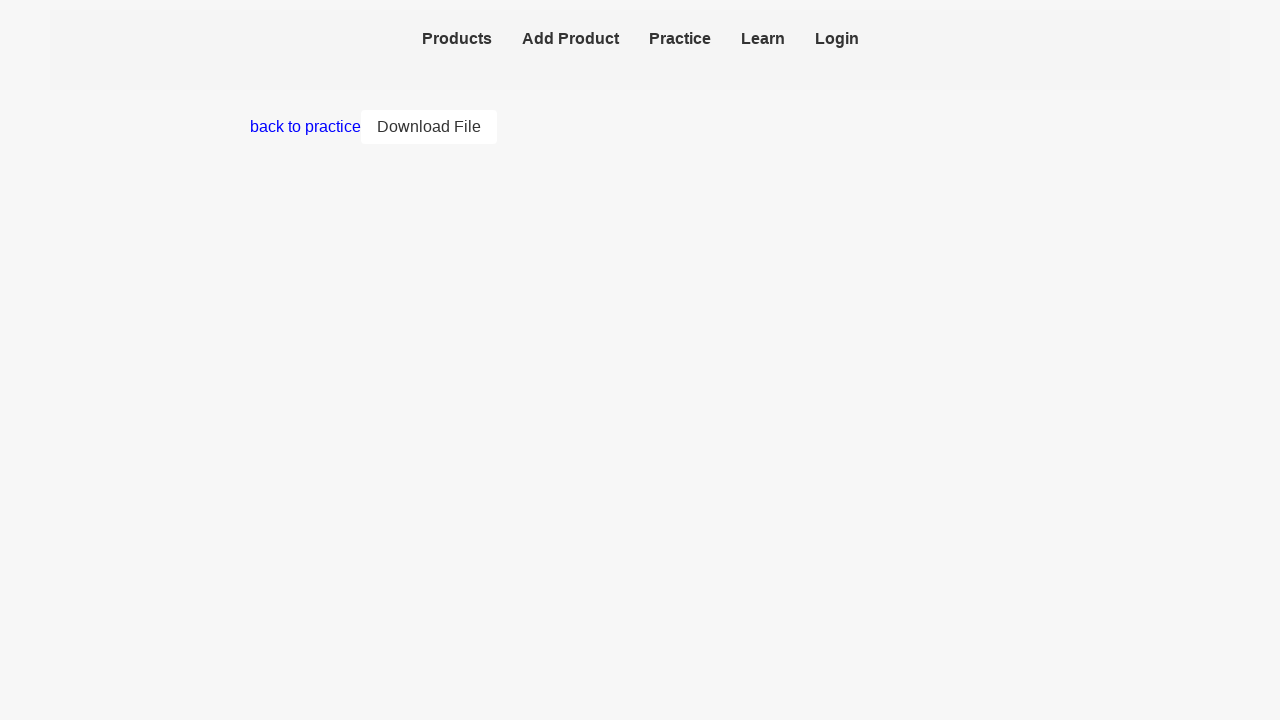

Verified download has a suggested filename
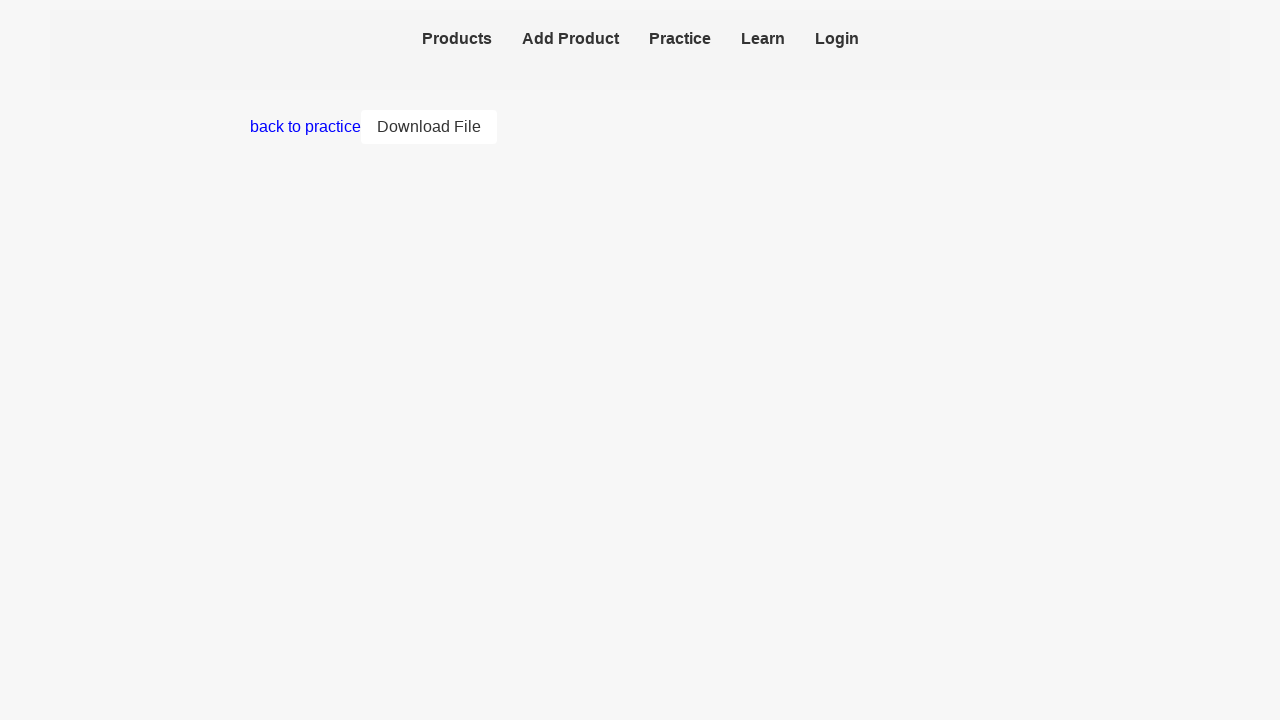

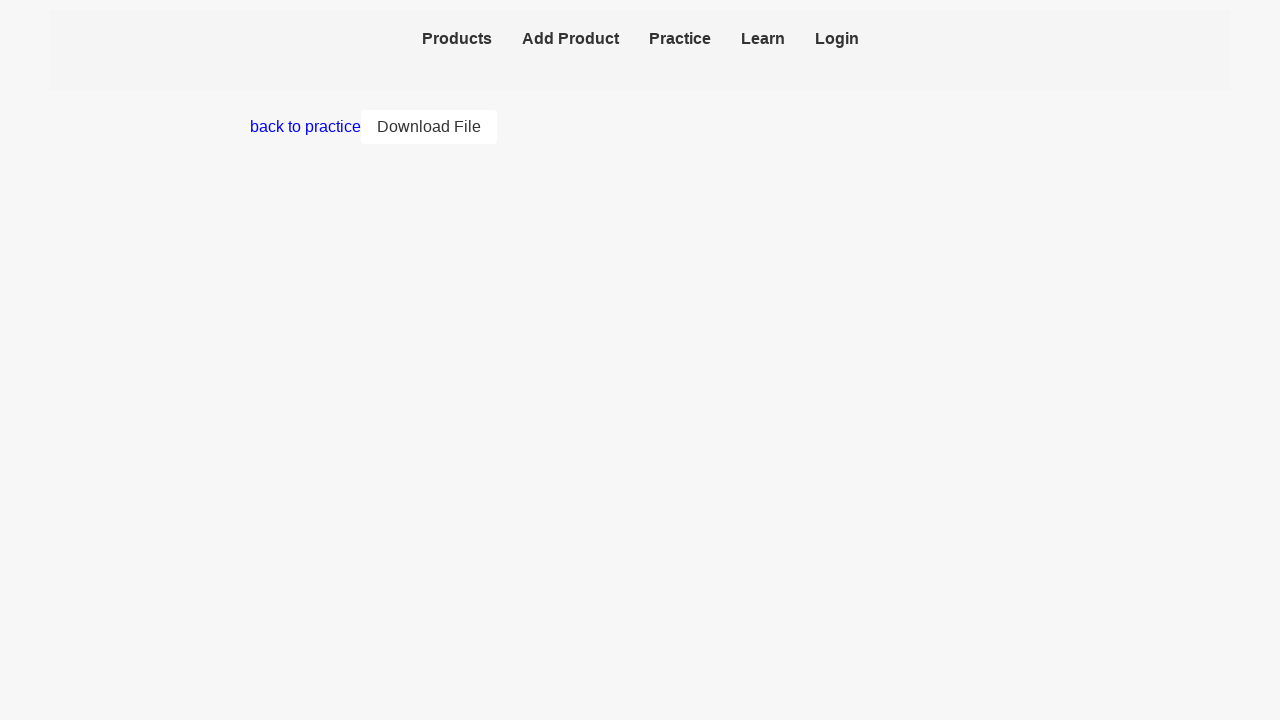